Tests clicking a timer alert button that triggers an alert after 5 seconds delay

Starting URL: https://demoqa.com/alerts

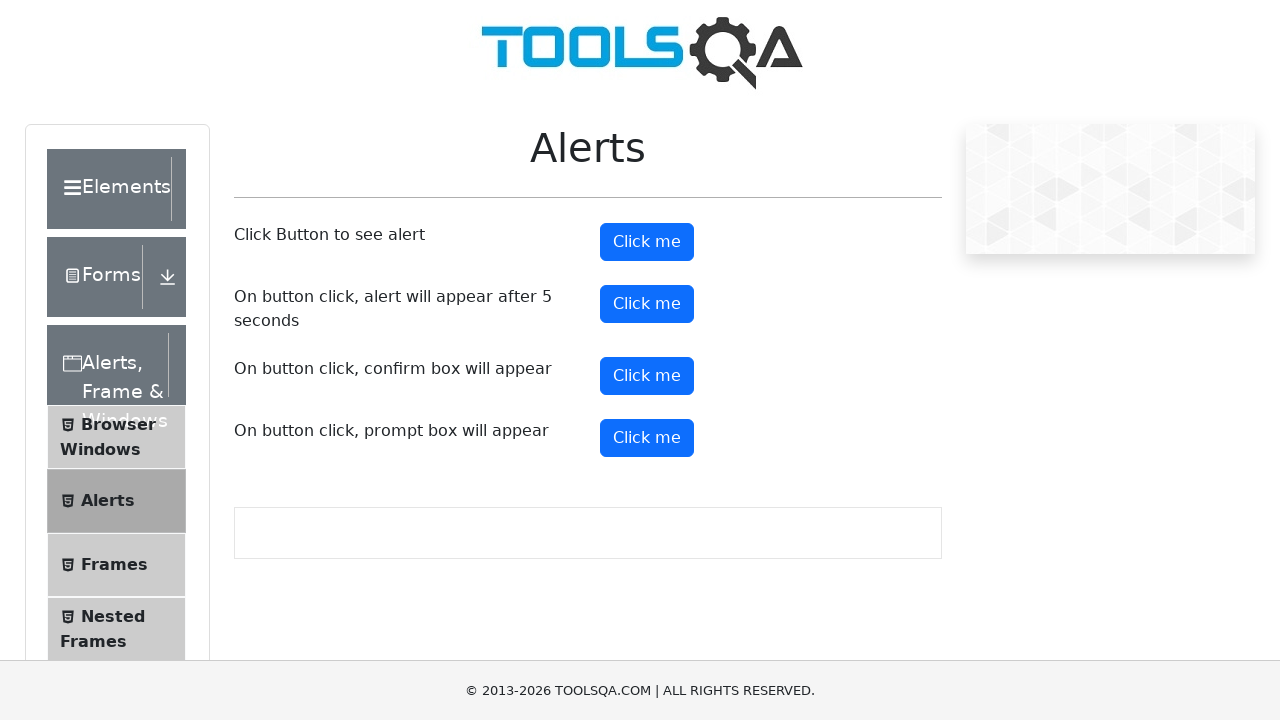

Timer alert button became visible
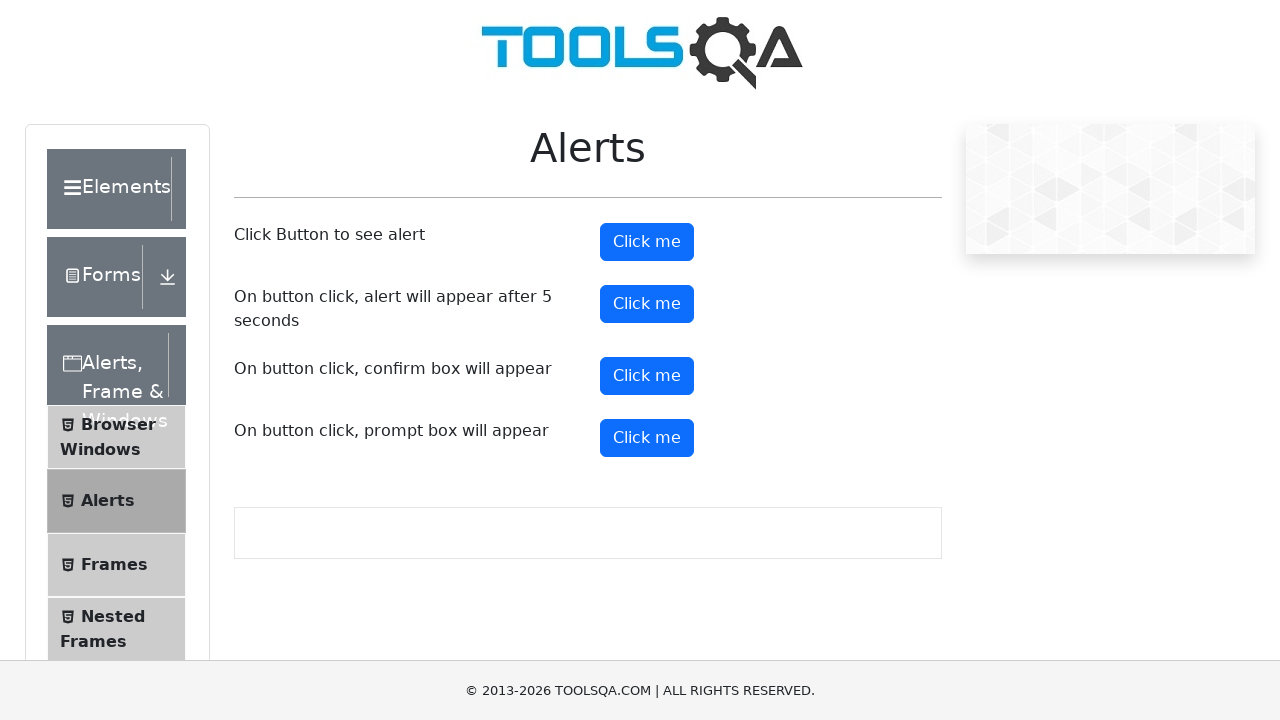

Dialog handler registered for alert capture
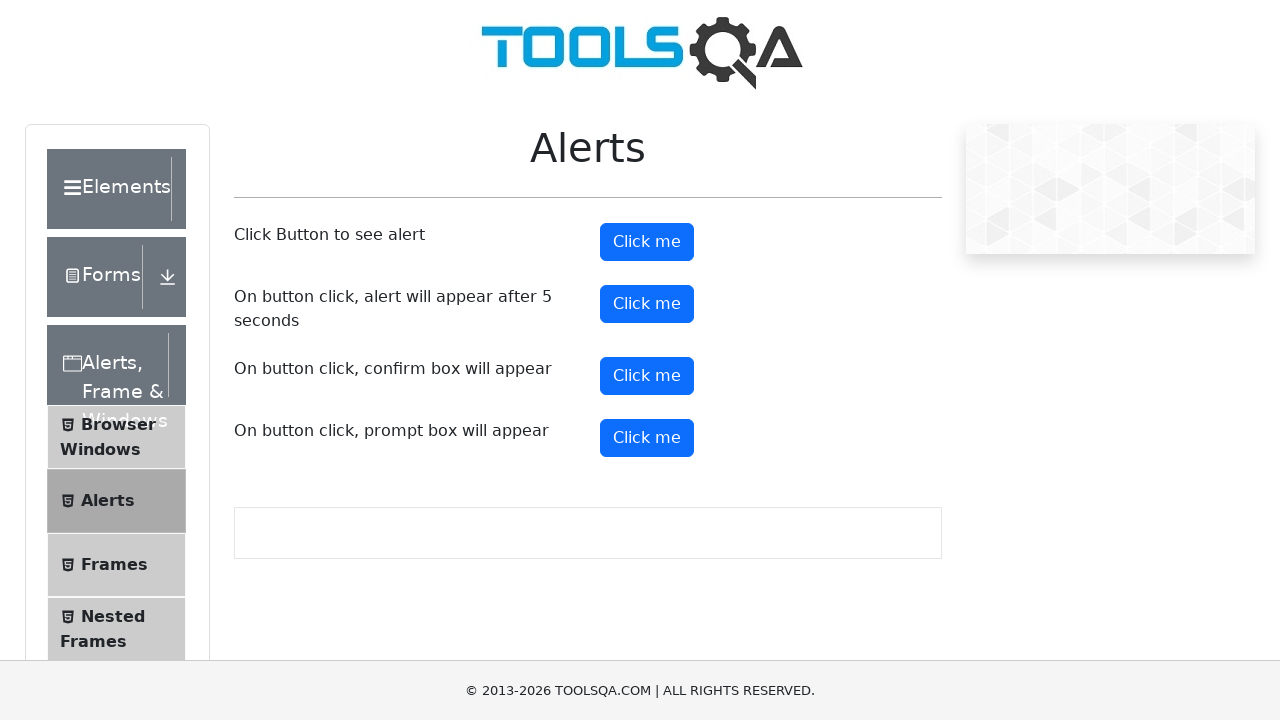

Clicked timer alert button to trigger 5-second delay at (647, 304) on #timerAlertButton
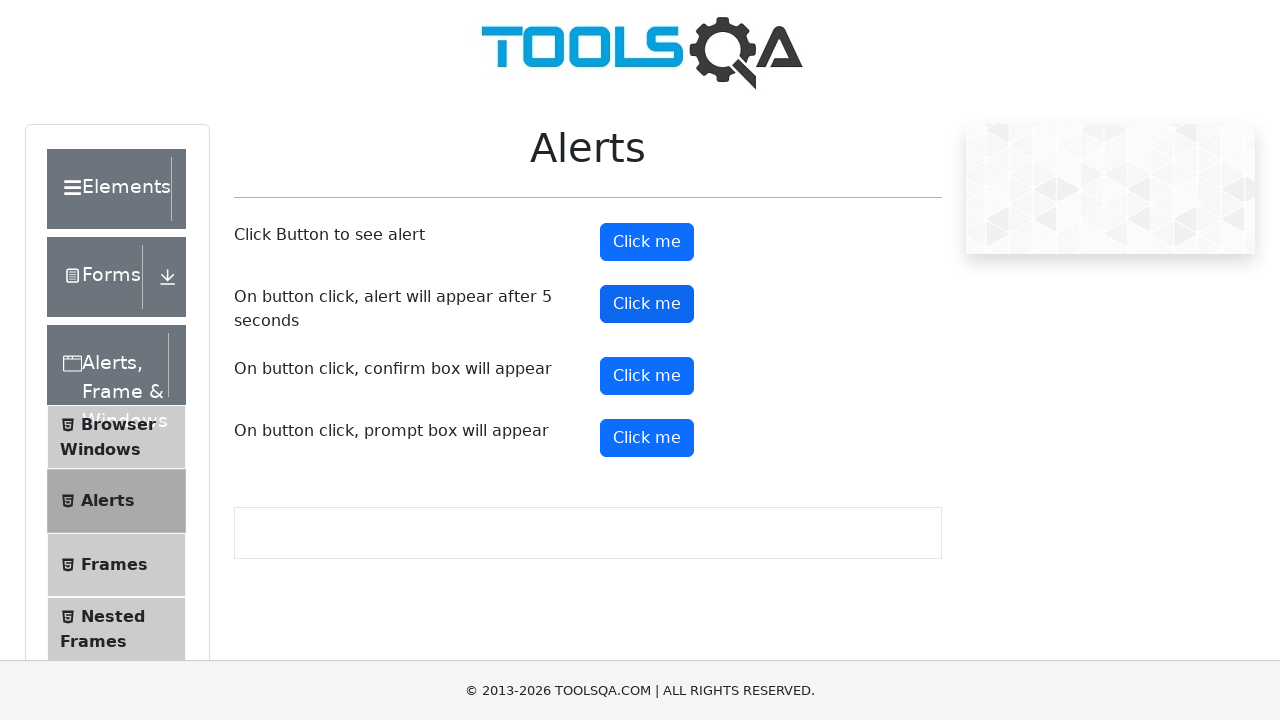

Waited 6 seconds for alert to appear and trigger
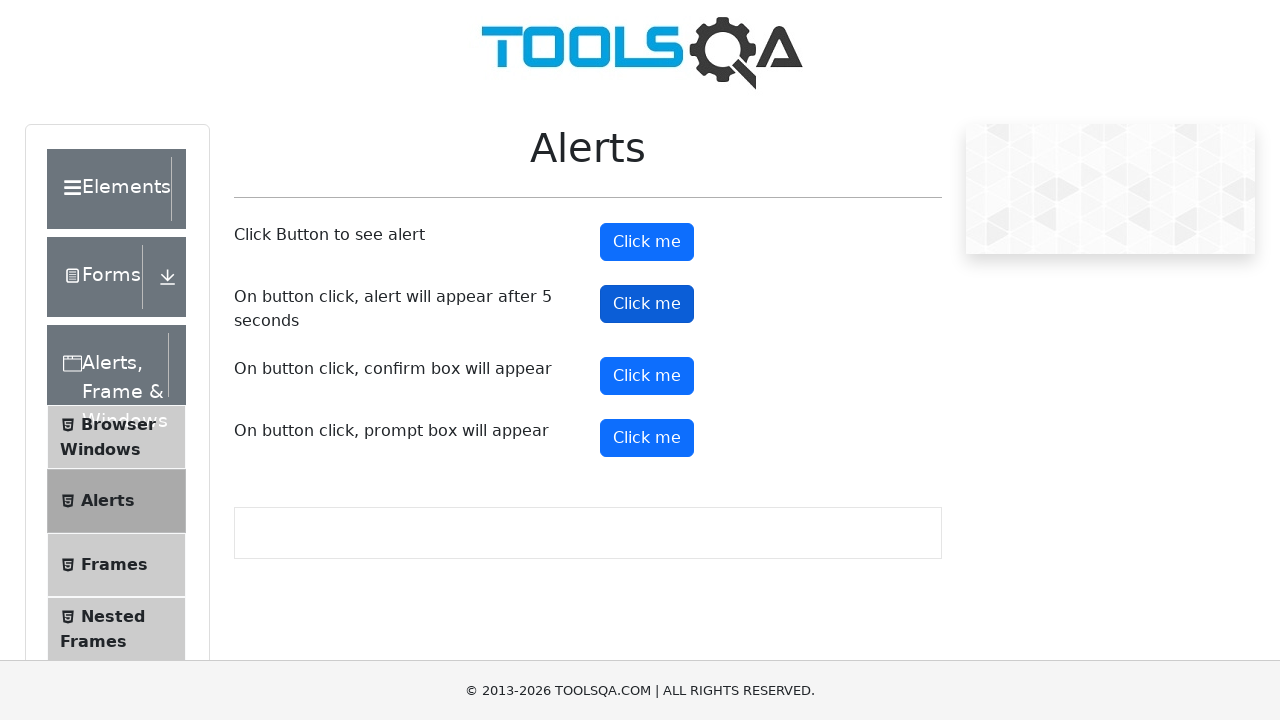

Verified alert message matches expected text: 'This alert appeared after 5 seconds'
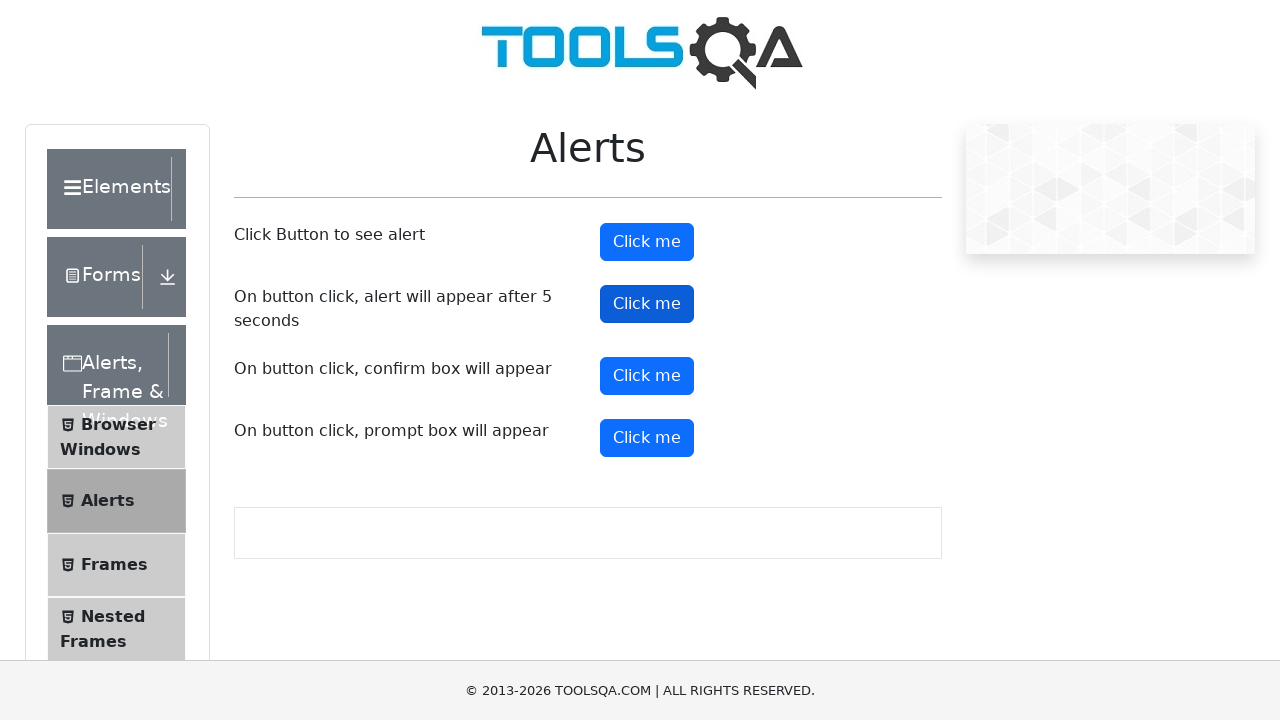

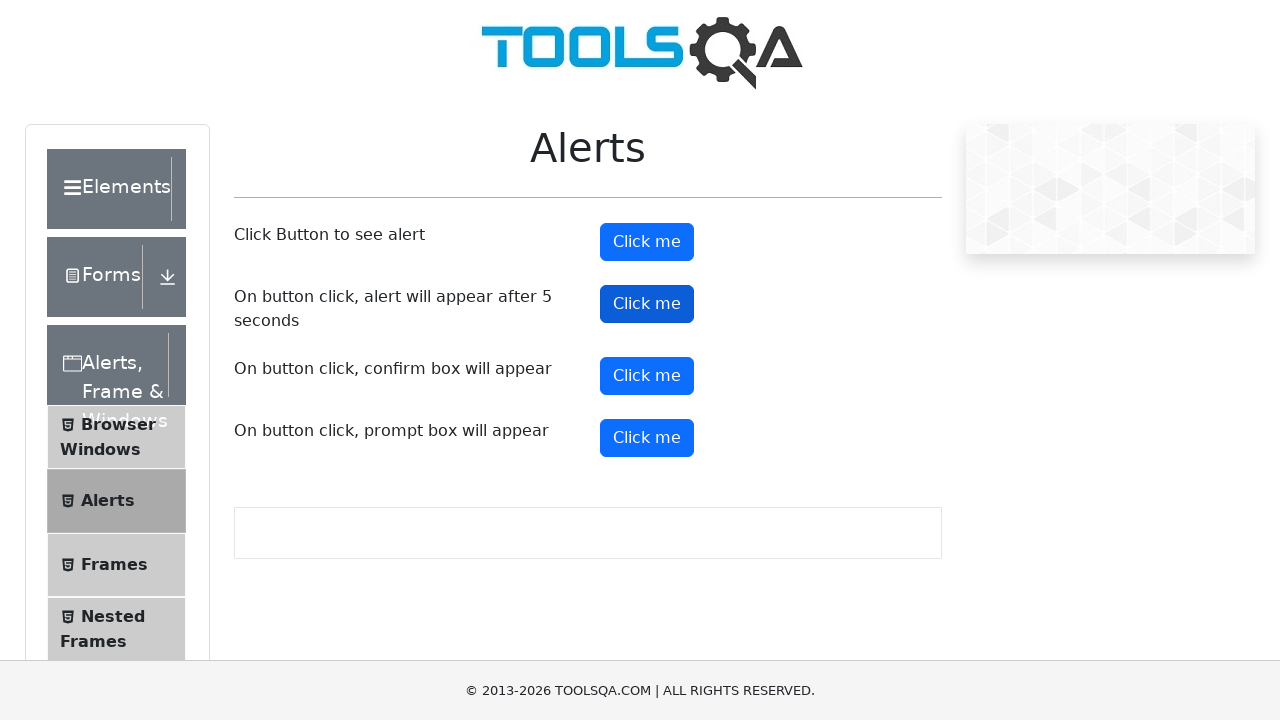